Tests scrolling functionality by navigating to a page with a nested iframe and scrolling the iframe element into view.

Starting URL: https://awesomeqa.com/selenium/frame_with_nested_scrolling_frame_out_of_view.html

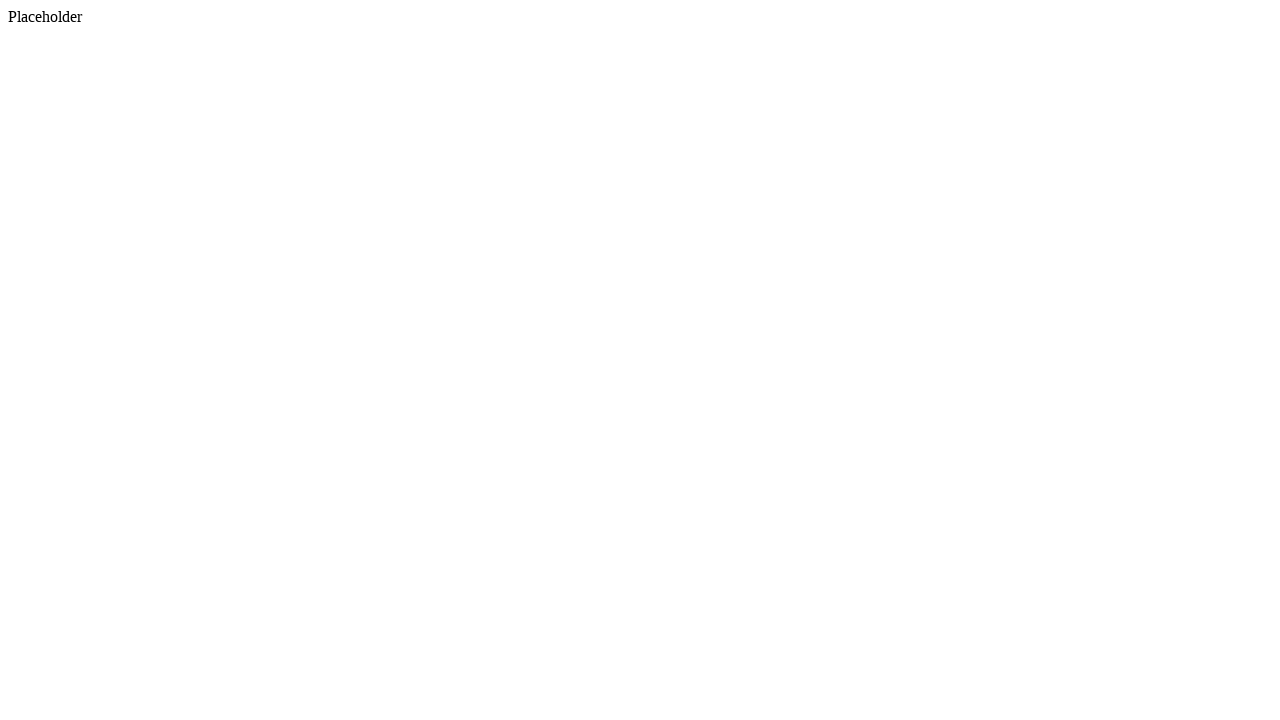

Located iframe element on page
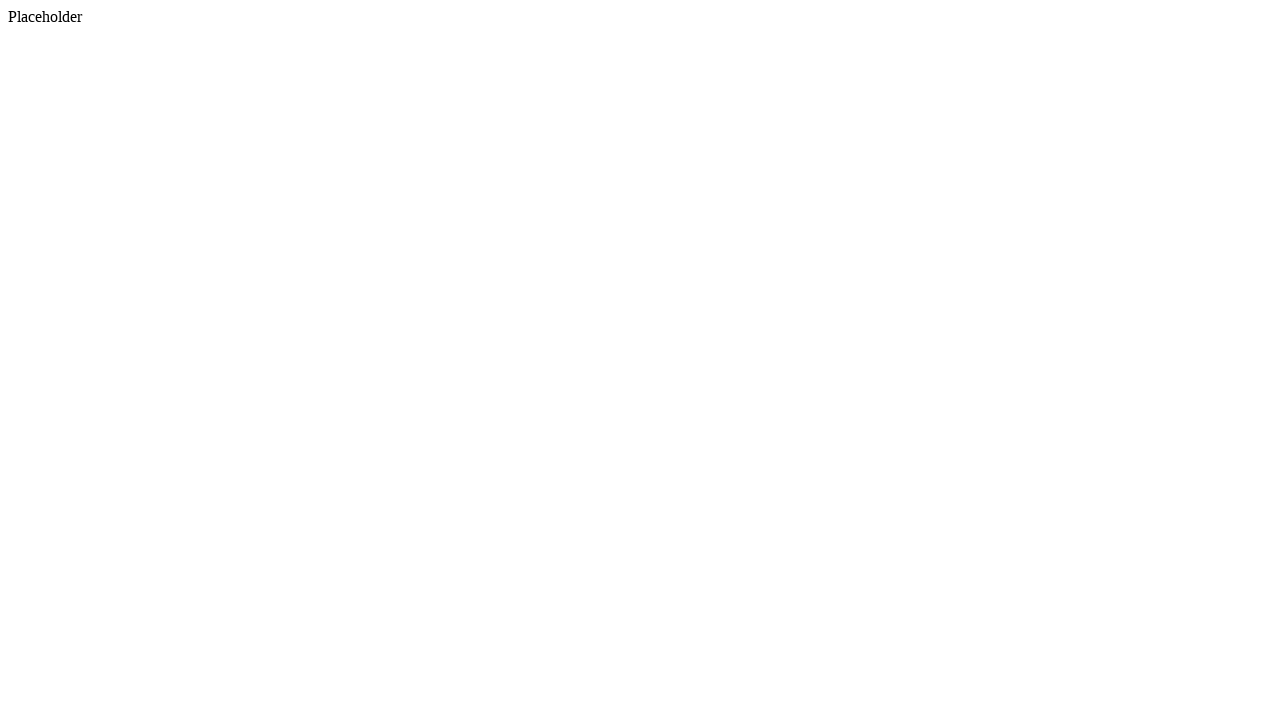

Scrolled iframe element into view
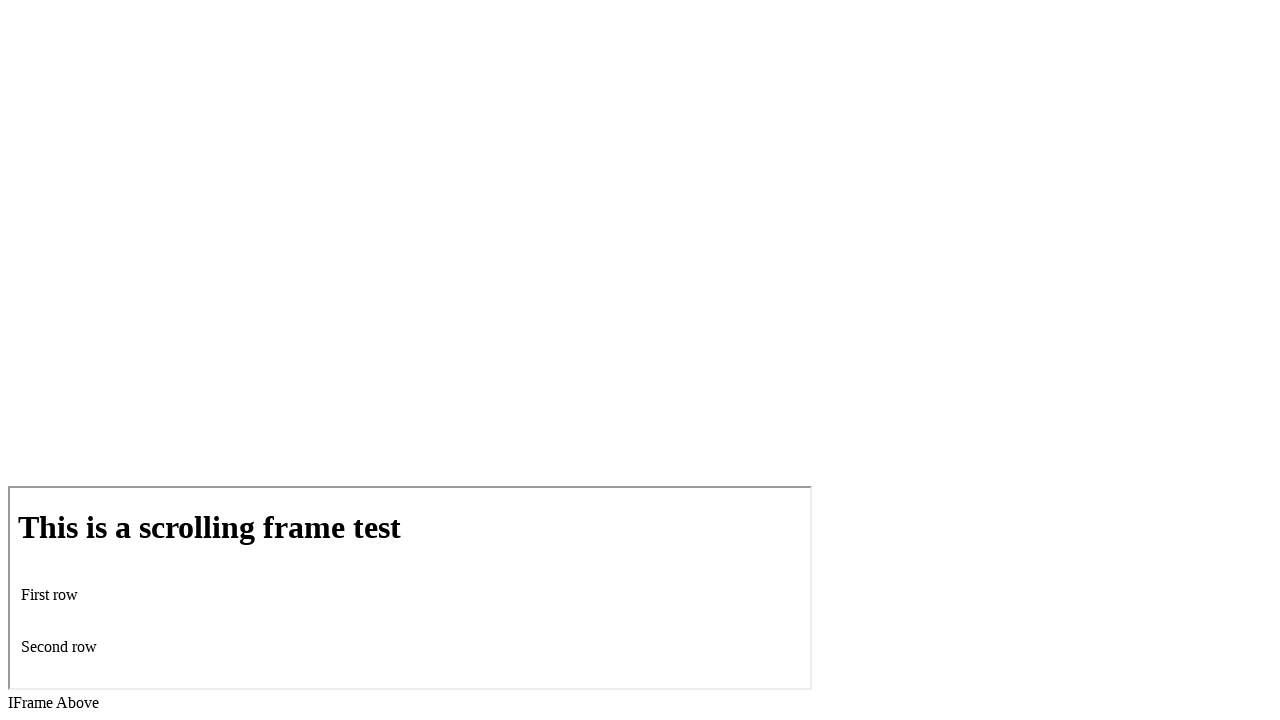

Waited 1 second to observe scroll effect
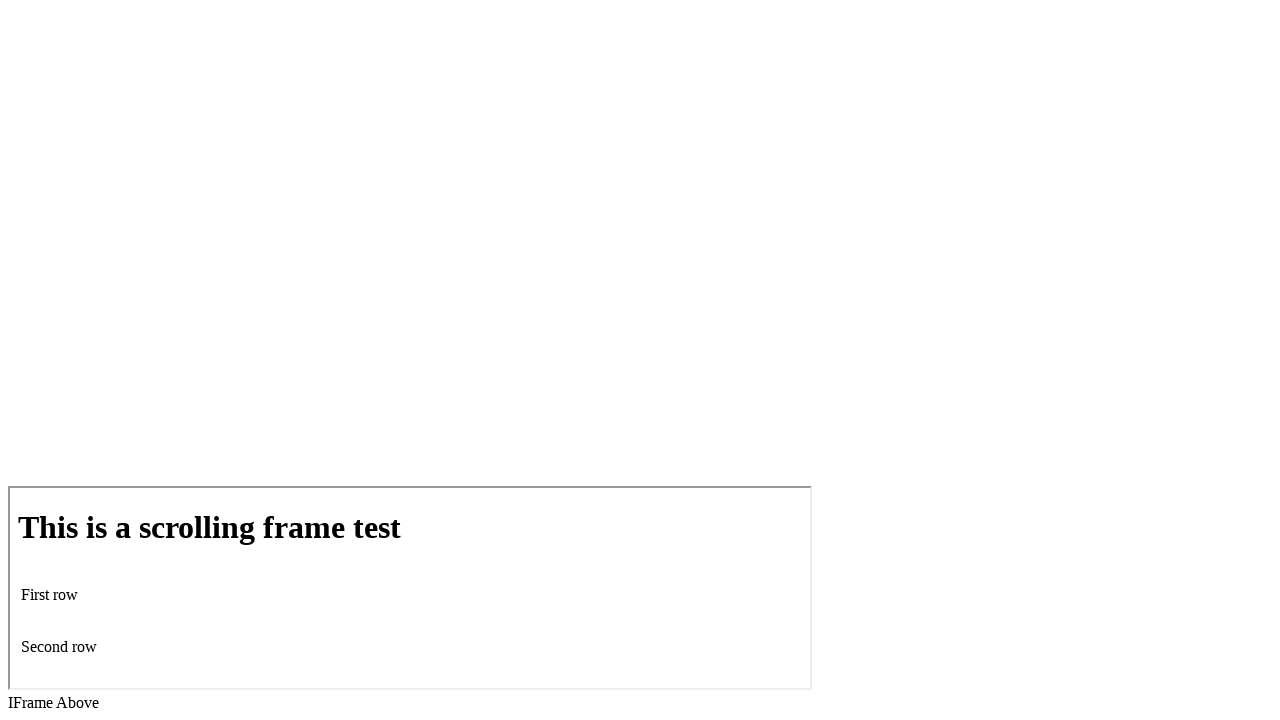

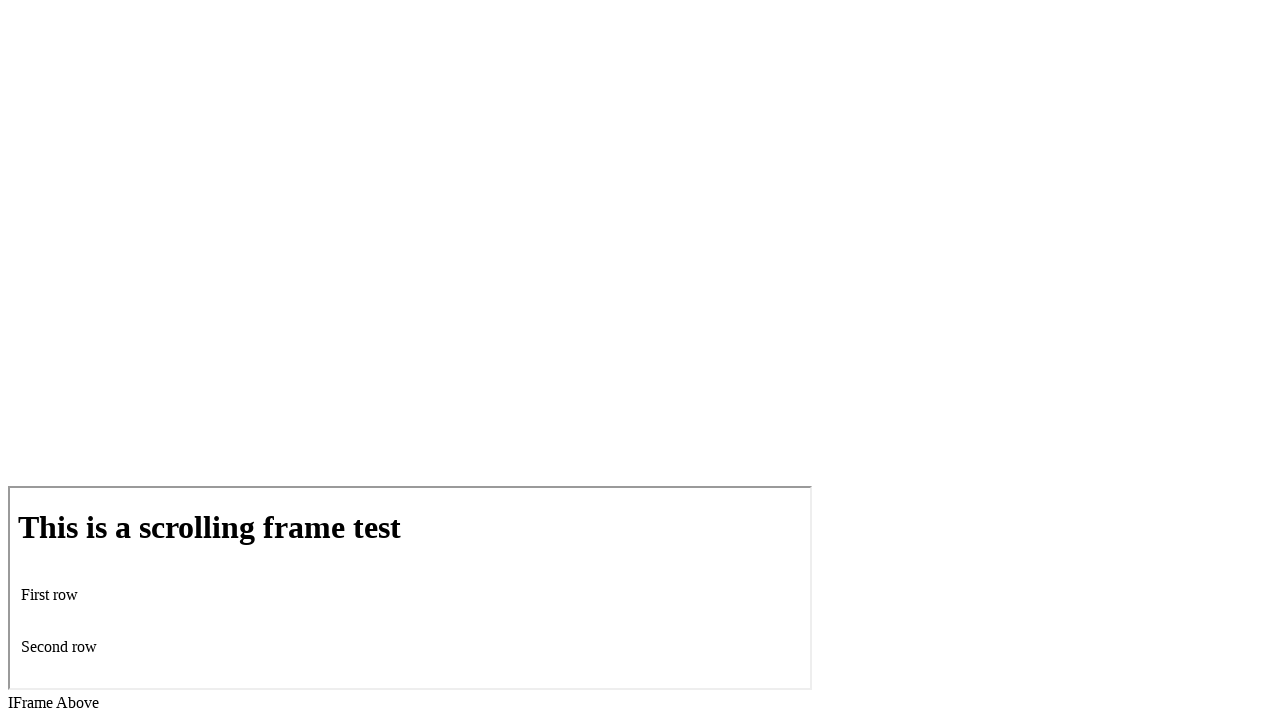